Navigates to TechPro Education website

Starting URL: https://techproeducation.com

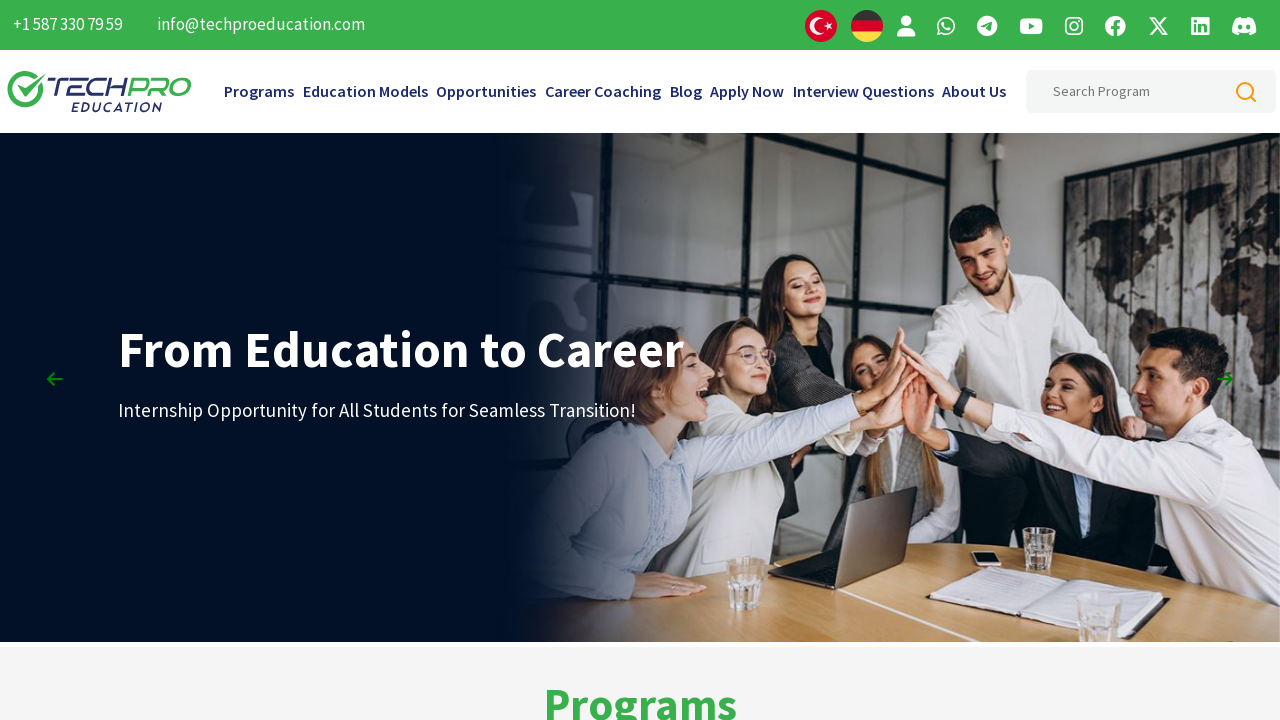

Navigated to TechPro Education website at https://techproeducation.com
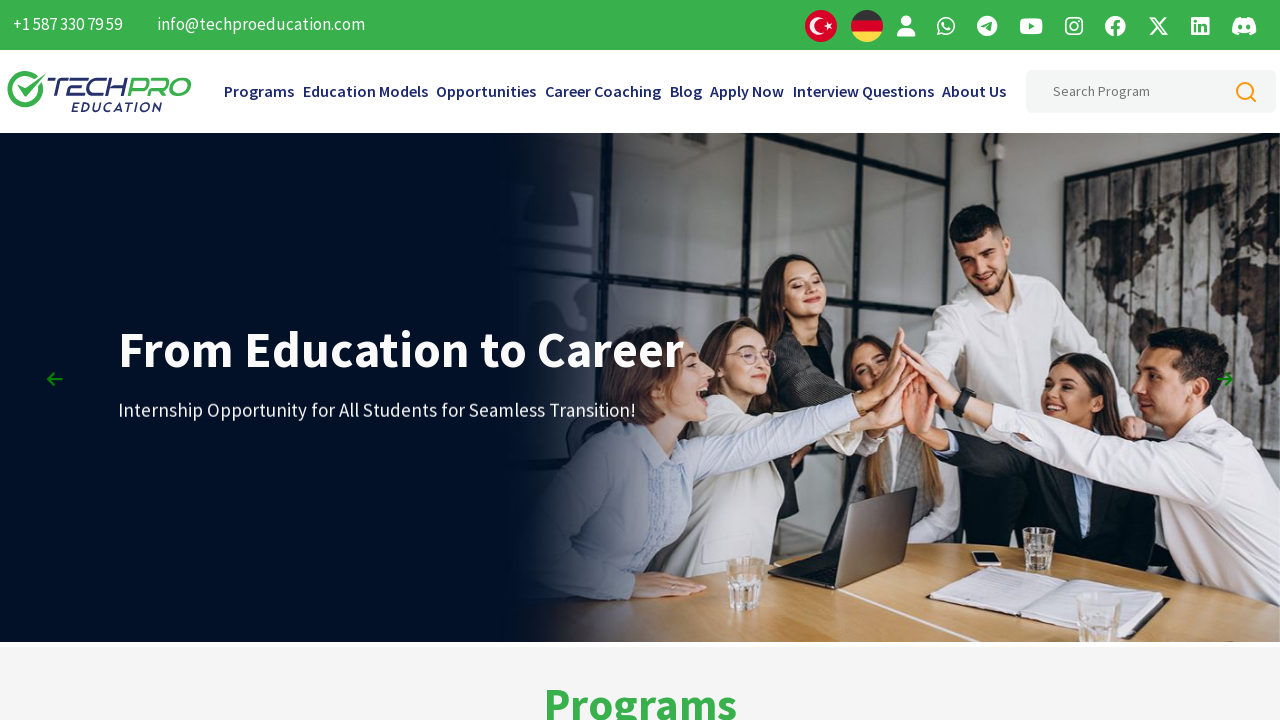

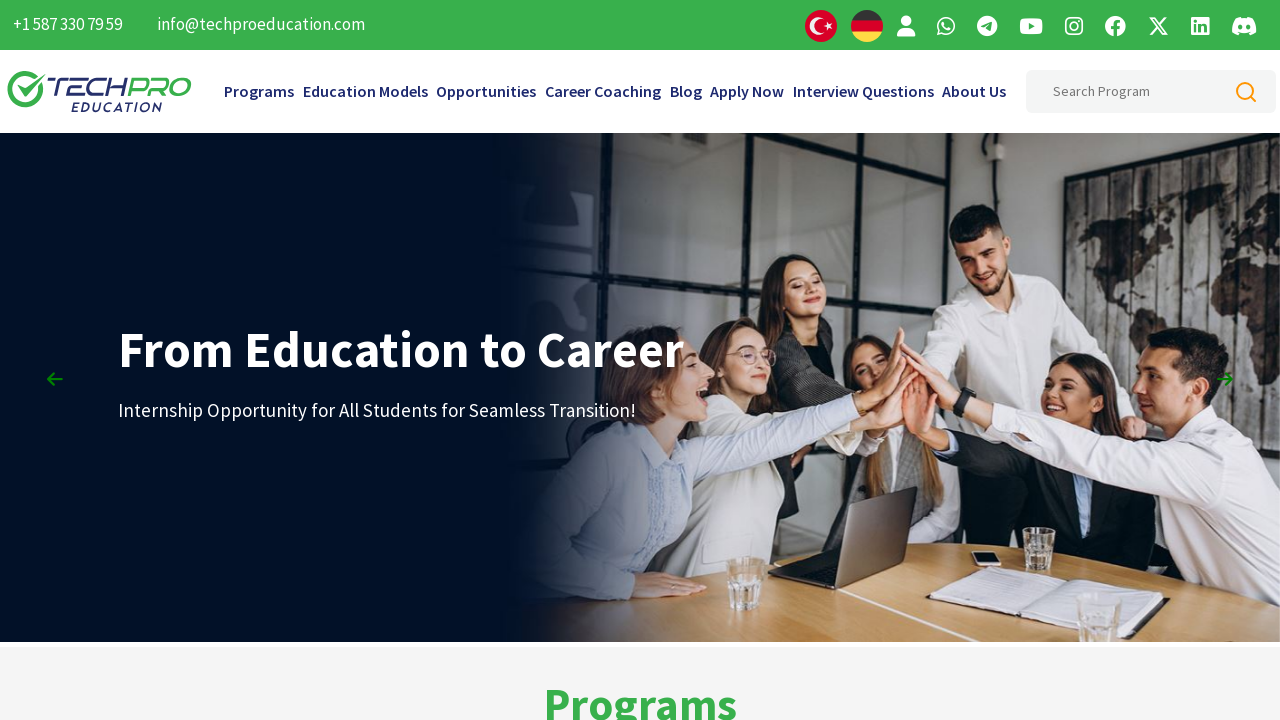